Tests that the Skillbox.ru homepage loads correctly by verifying the page title contains "Skillbox"

Starting URL: https://skillbox.ru

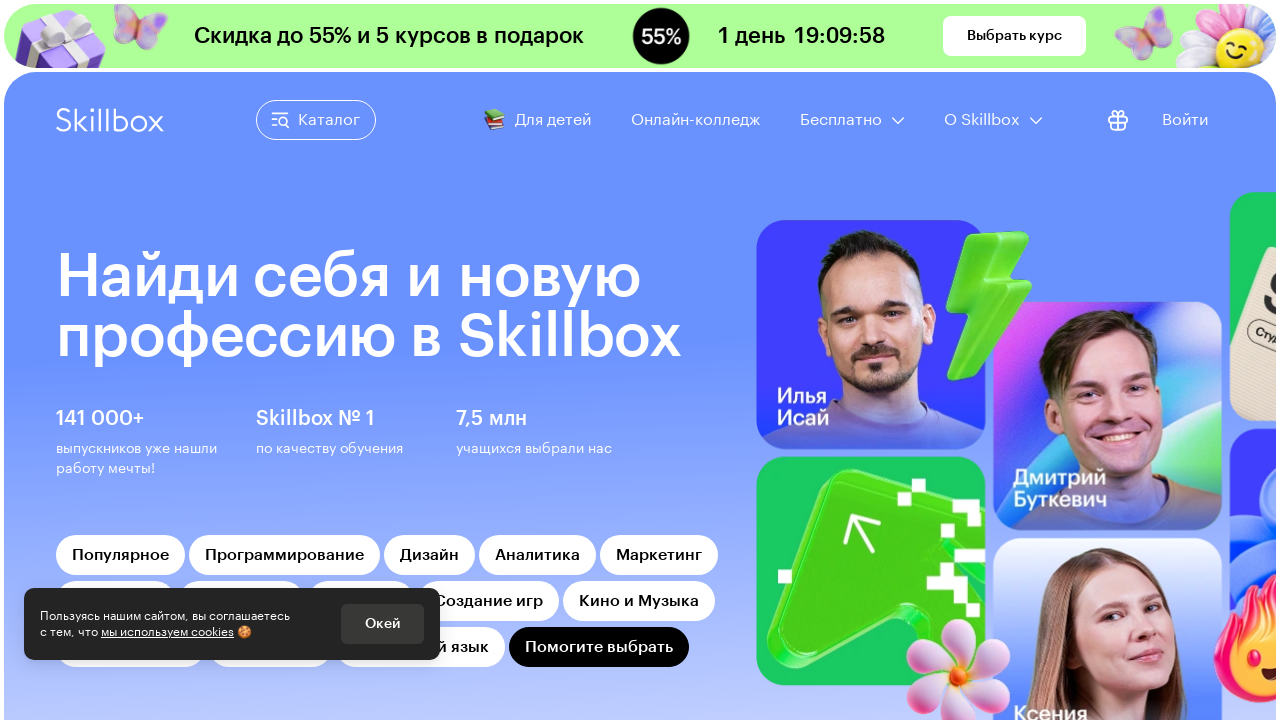

Waited for page to reach domcontentloaded state
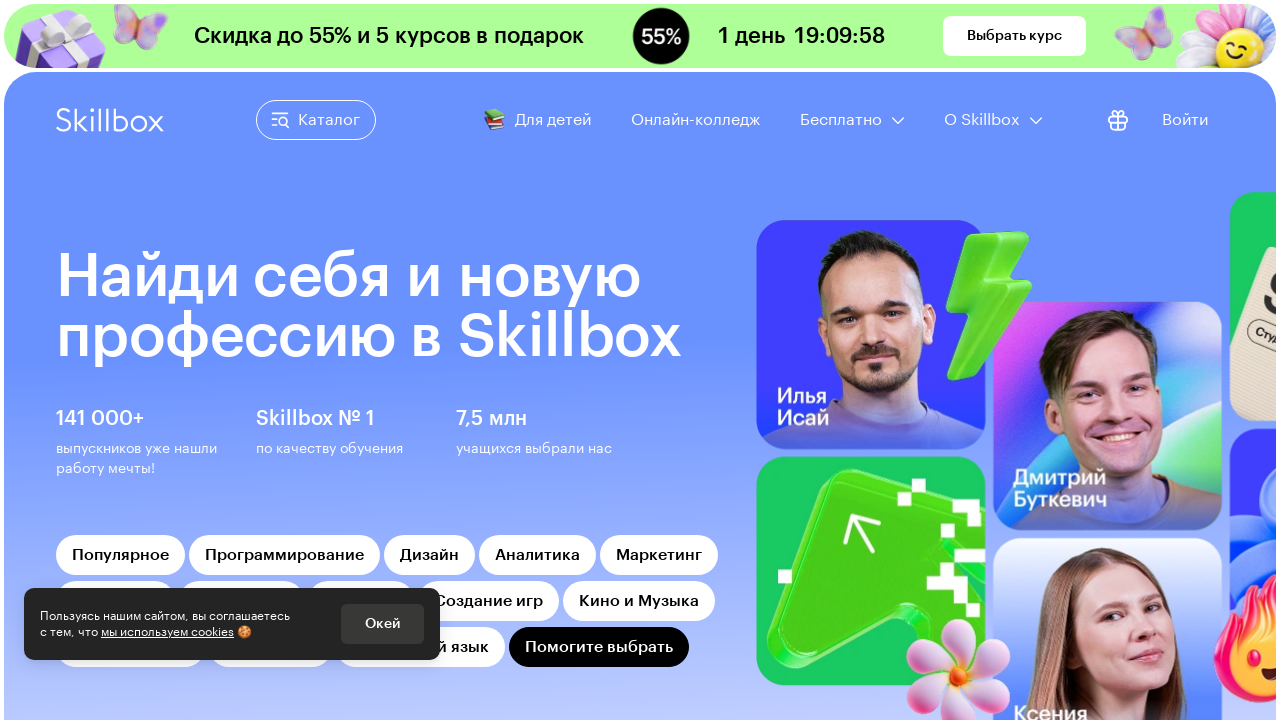

Verified page title contains 'Skillbox'
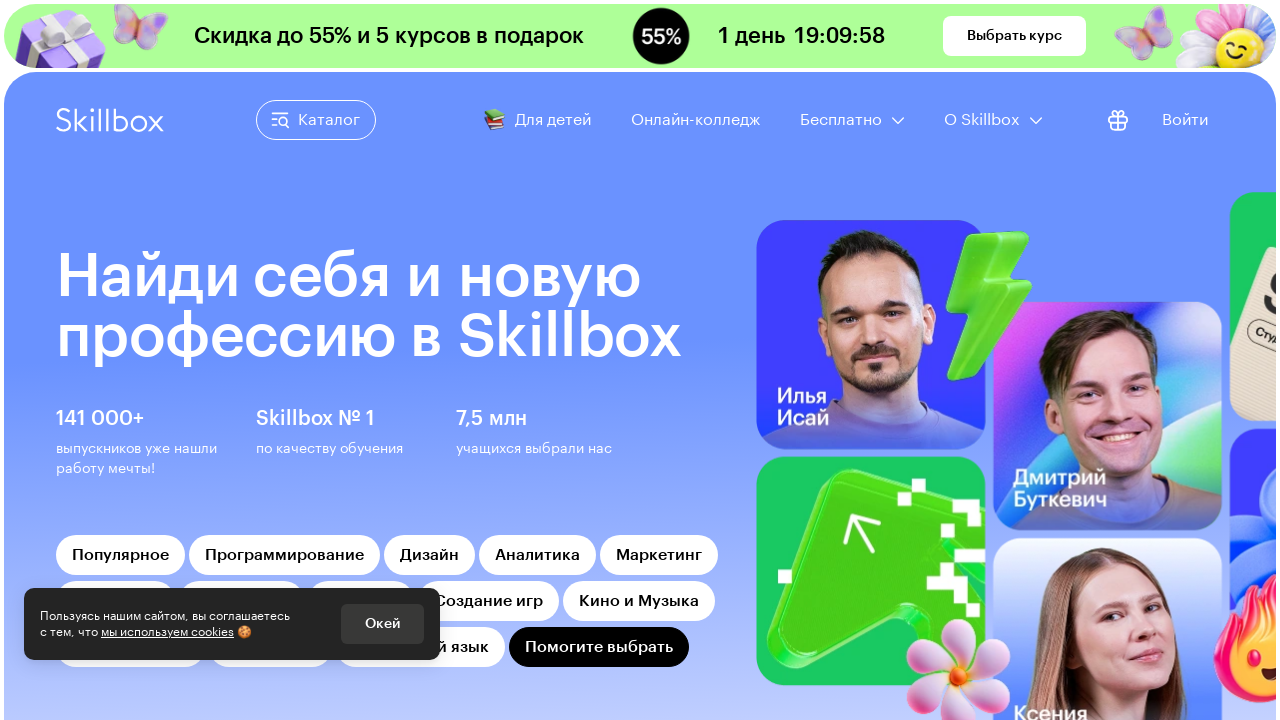

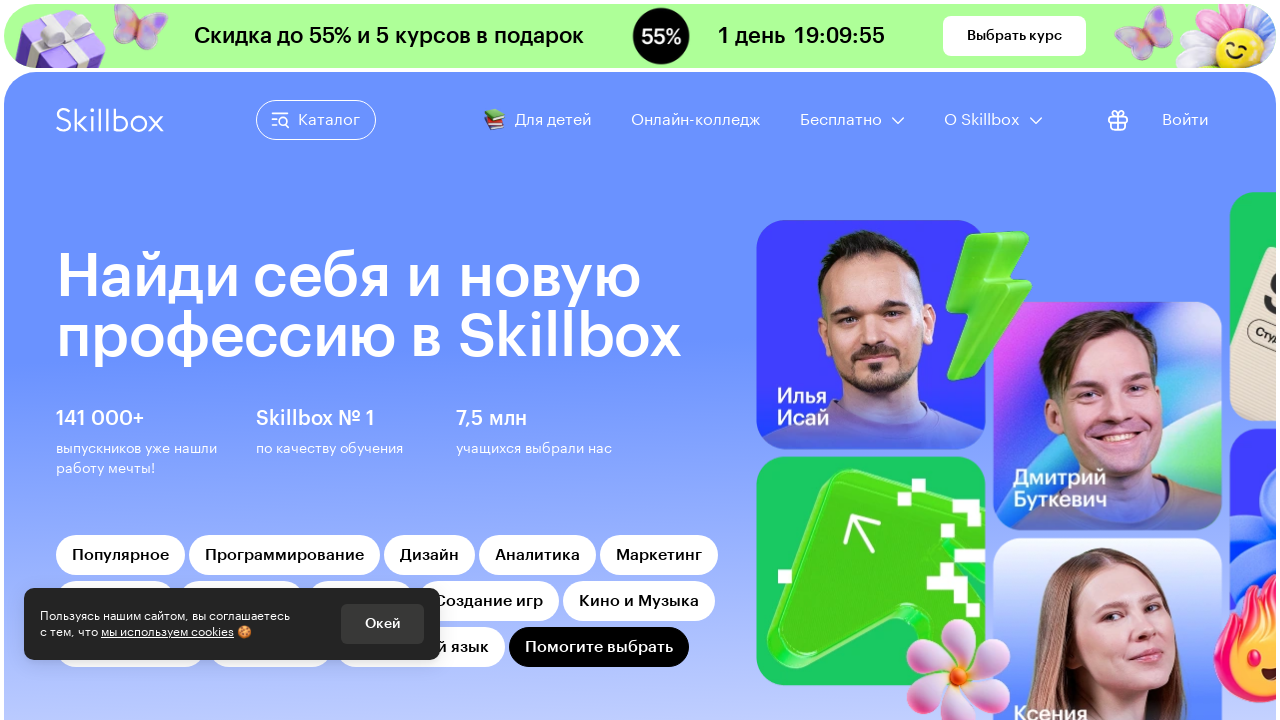